Tests an e-commerce flow by navigating to browse products, selecting a Selenium product, adding it to cart, viewing the cart, and modifying the quantity in the cart.

Starting URL: https://rahulshettyacademy.com/angularAppdemo/

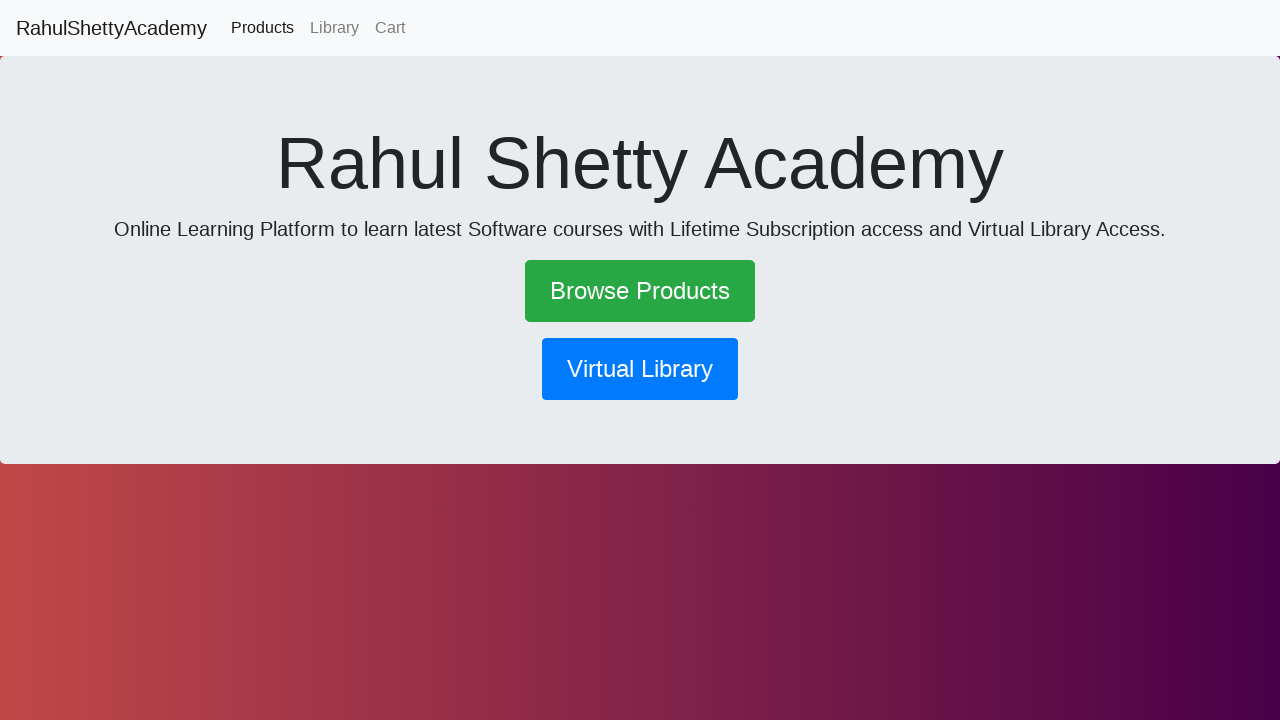

Clicked on Browse Products link at (640, 291) on text=Browse Products
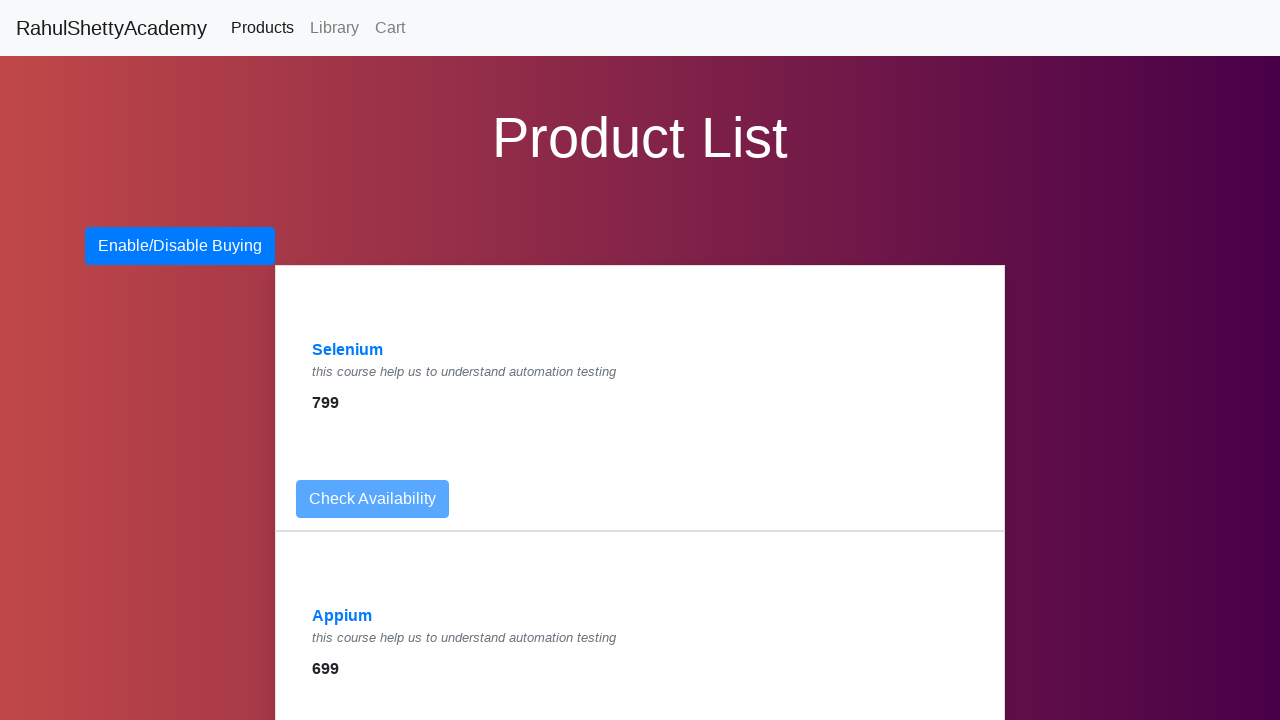

Clicked on Selenium product at (348, 350) on text=Selenium
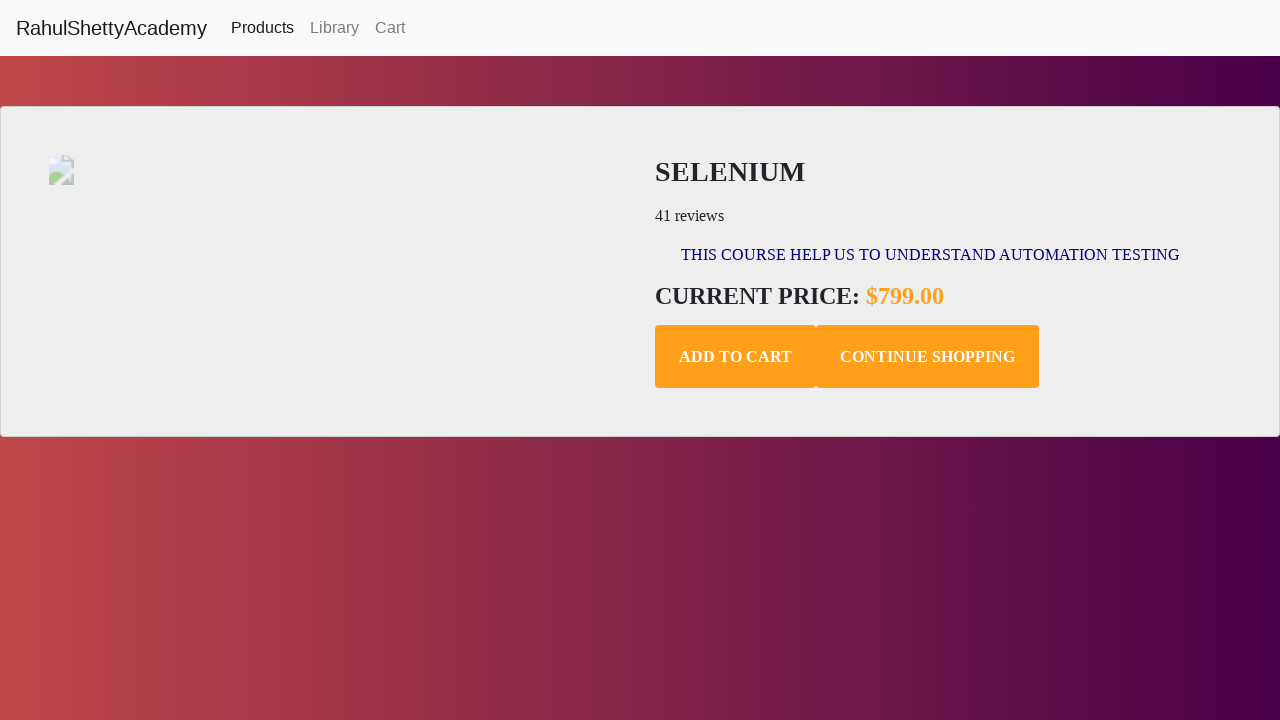

Clicked Add to Cart button at (736, 357) on button.add-to-cart.btn.btn-default
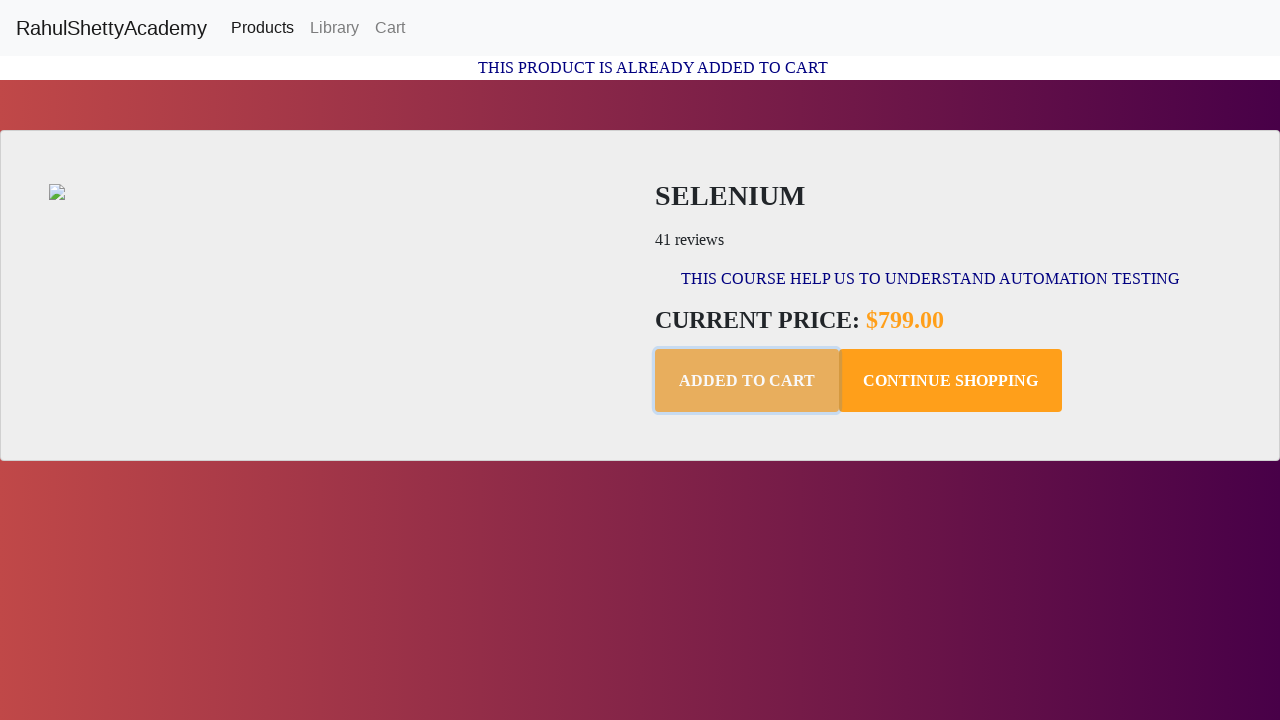

Clicked on Cart link at (390, 28) on text=Cart
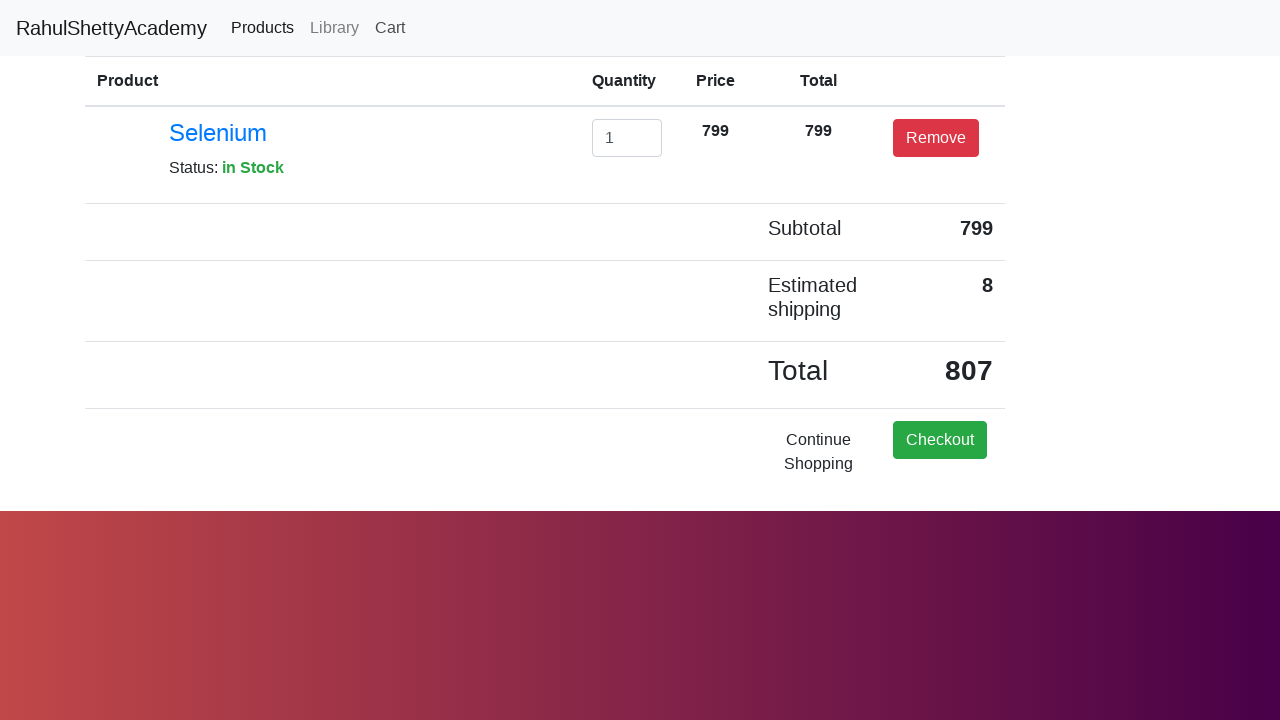

Cleared quantity input field on #exampleInputEmail1
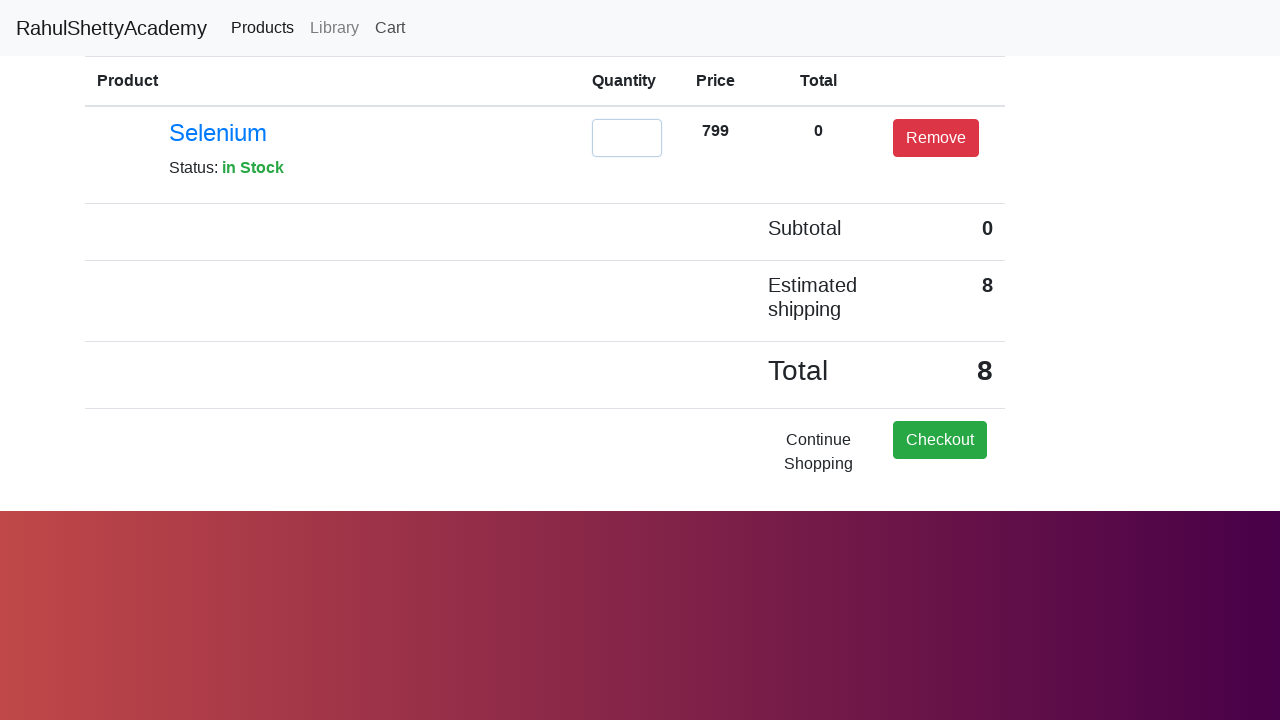

Entered new quantity '2' in cart on #exampleInputEmail1
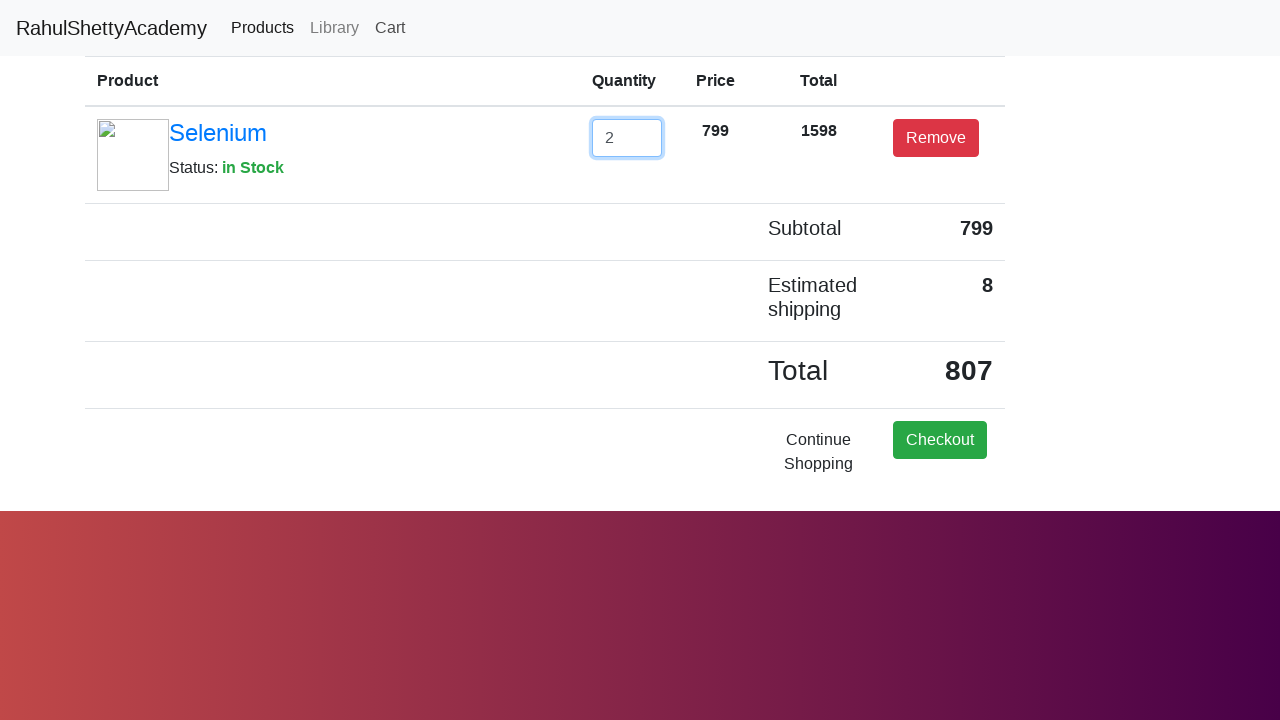

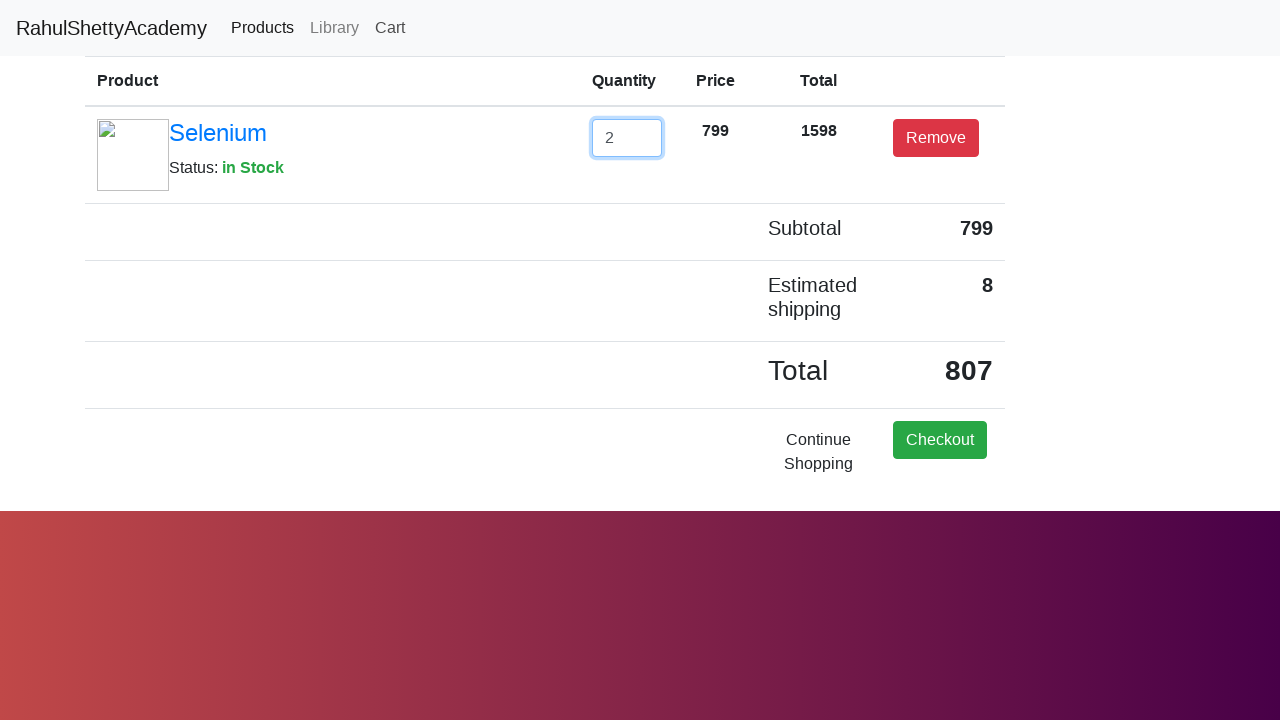